Tests the newsletter subscription functionality by entering an email address and subscribing

Starting URL: https://www.depurtat.ro/

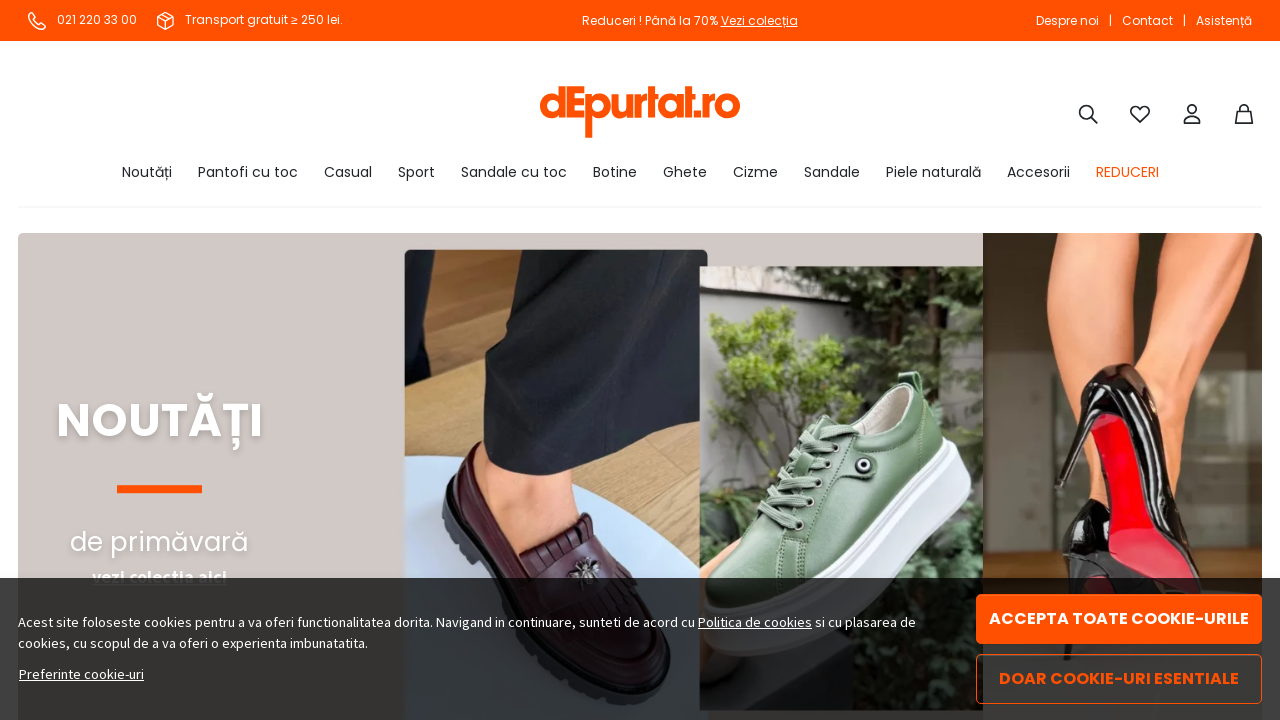

Scrolled to bottom of page to reveal newsletter section
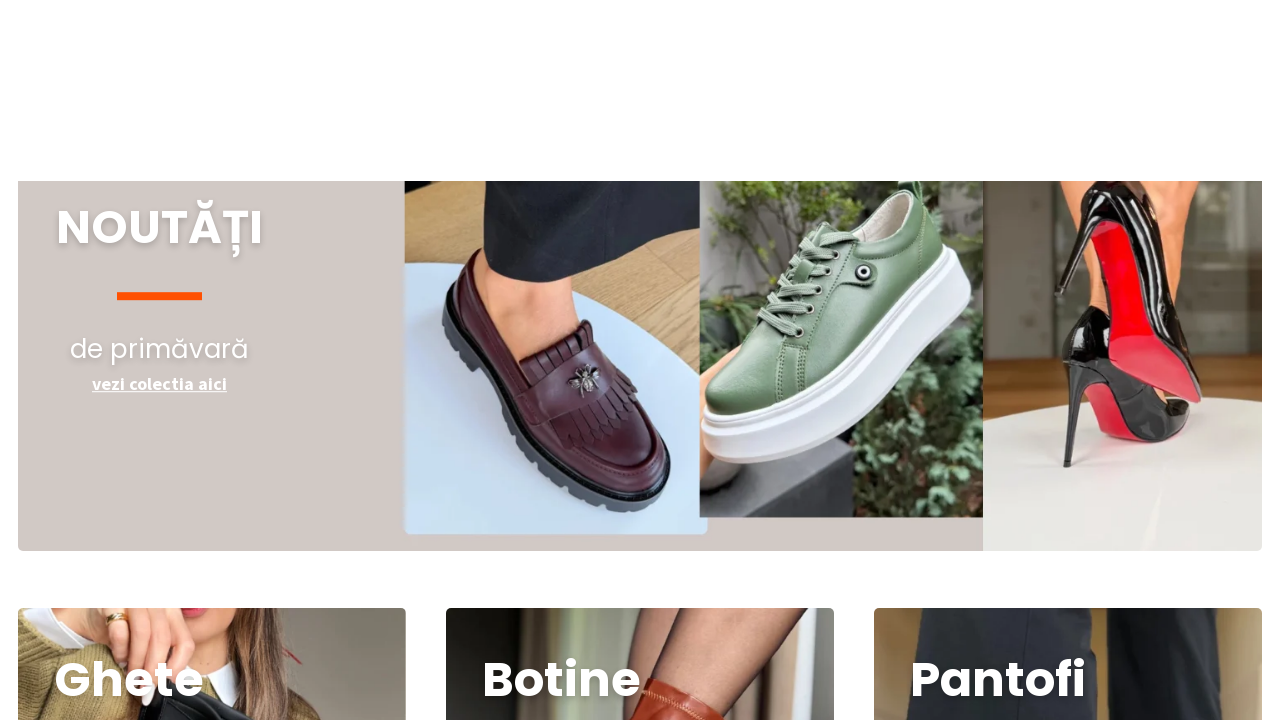

Newsletter email input field became visible
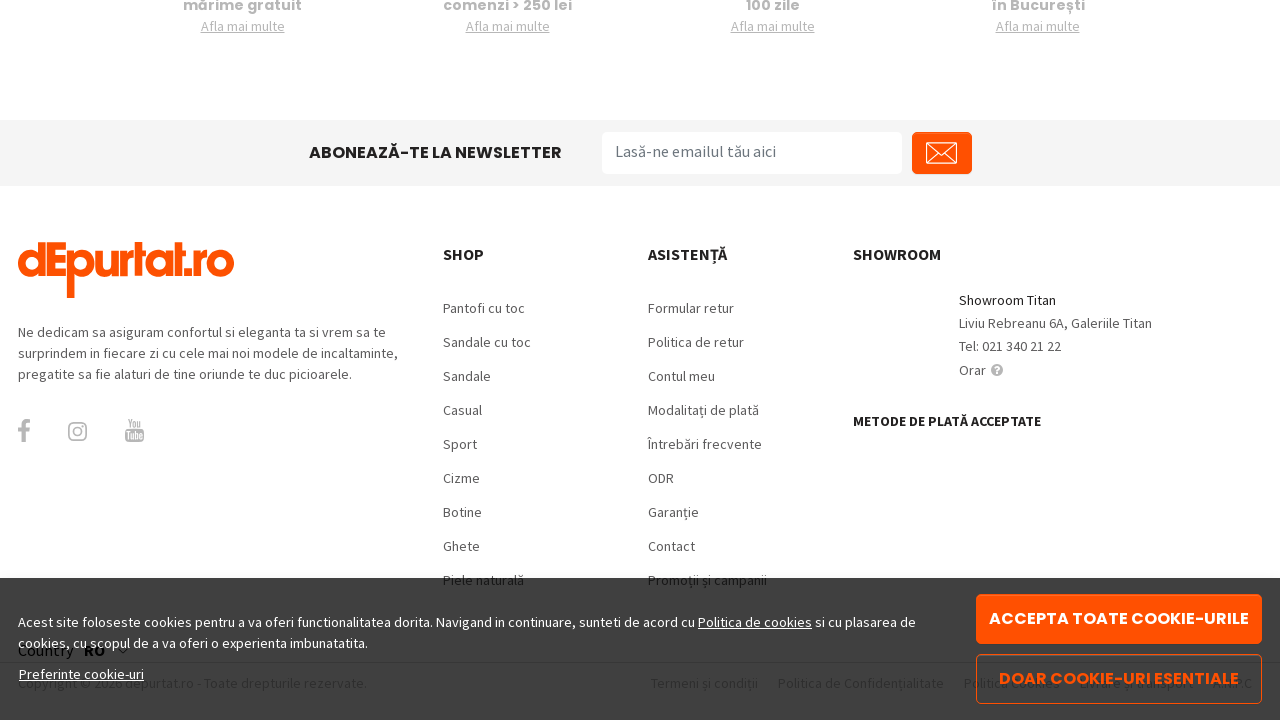

Entered email address 'testemail847@gmail.com' in newsletter subscription field on input[type='email'], input[name='email'], .newsletter input
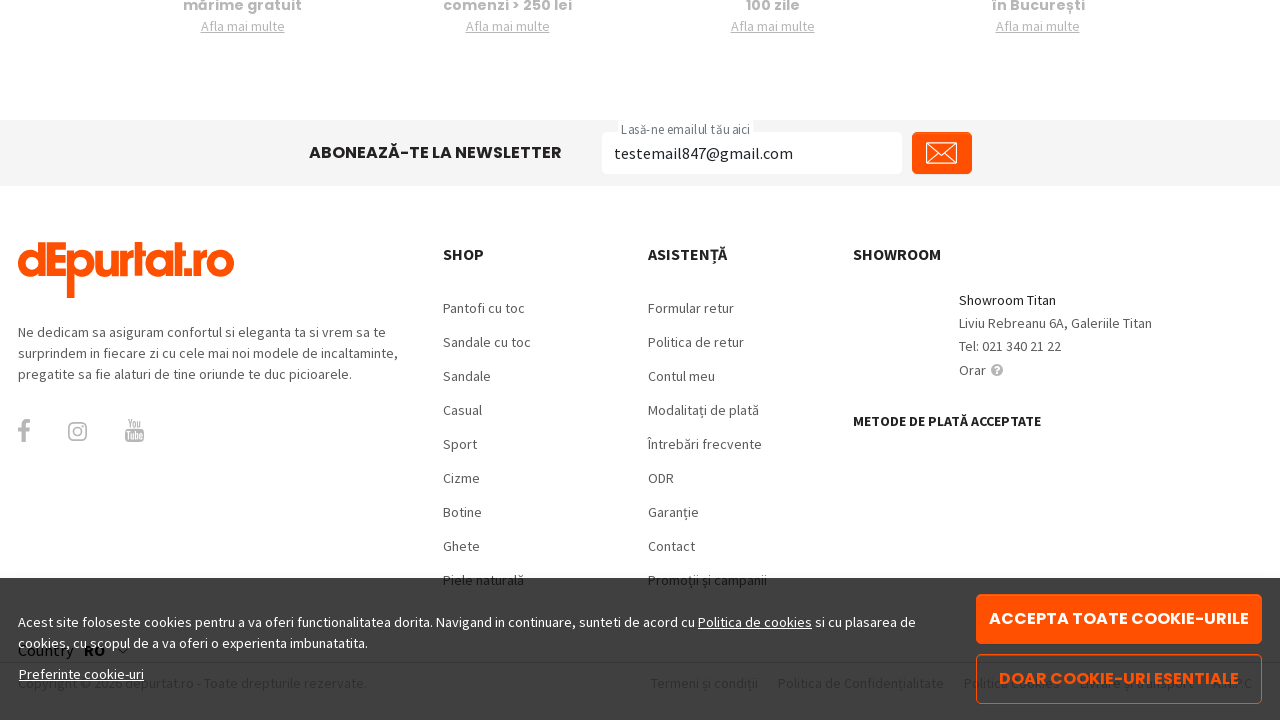

Clicked subscribe button to complete newsletter subscription at (942, 153) on button:has-text('Aboneaza'), .newsletter button, input[type='submit']
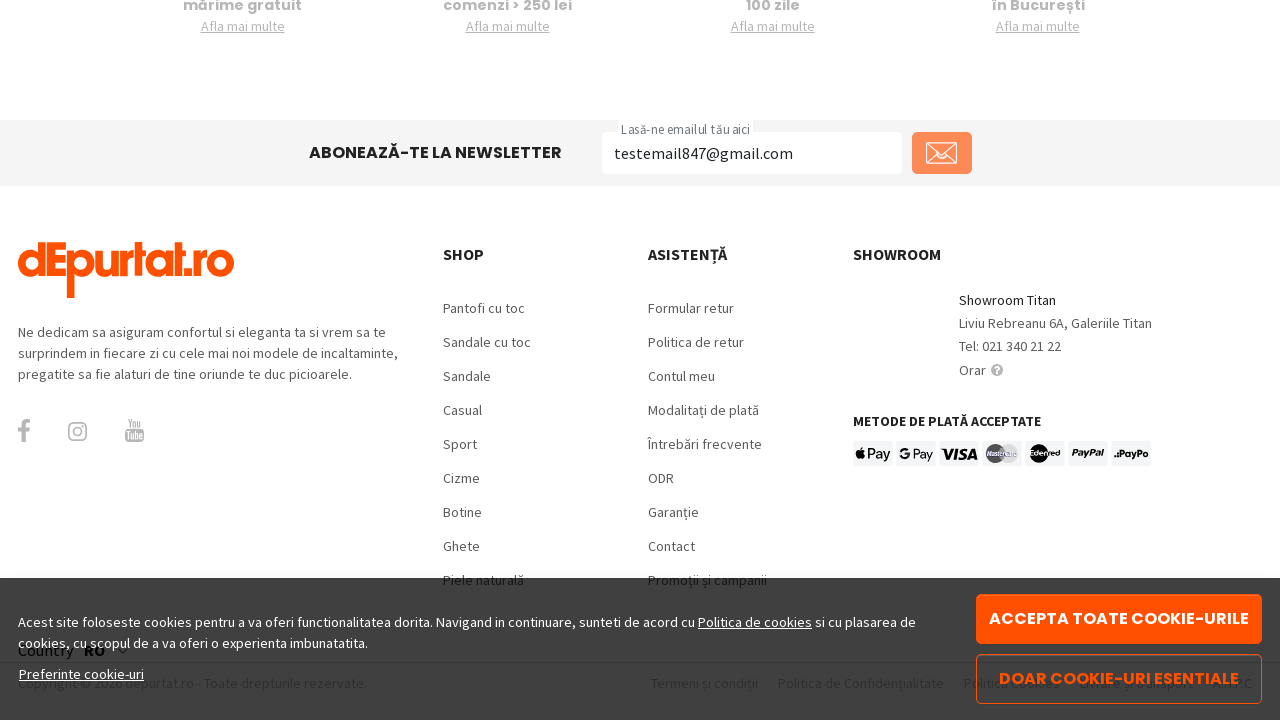

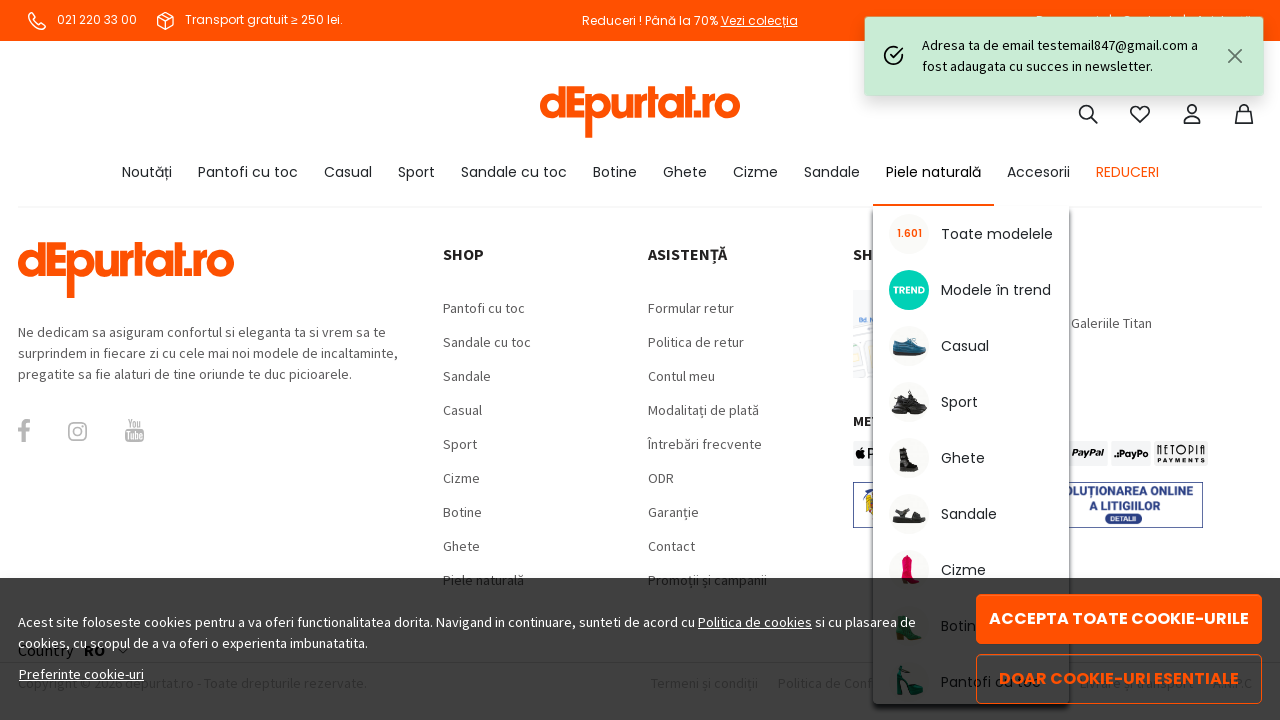